Tests selecting multiple checkboxes by finding all checkbox elements on the page and clicking any that are not already selected.

Starting URL: https://www.selenium.dev/selenium/web/web-form.html

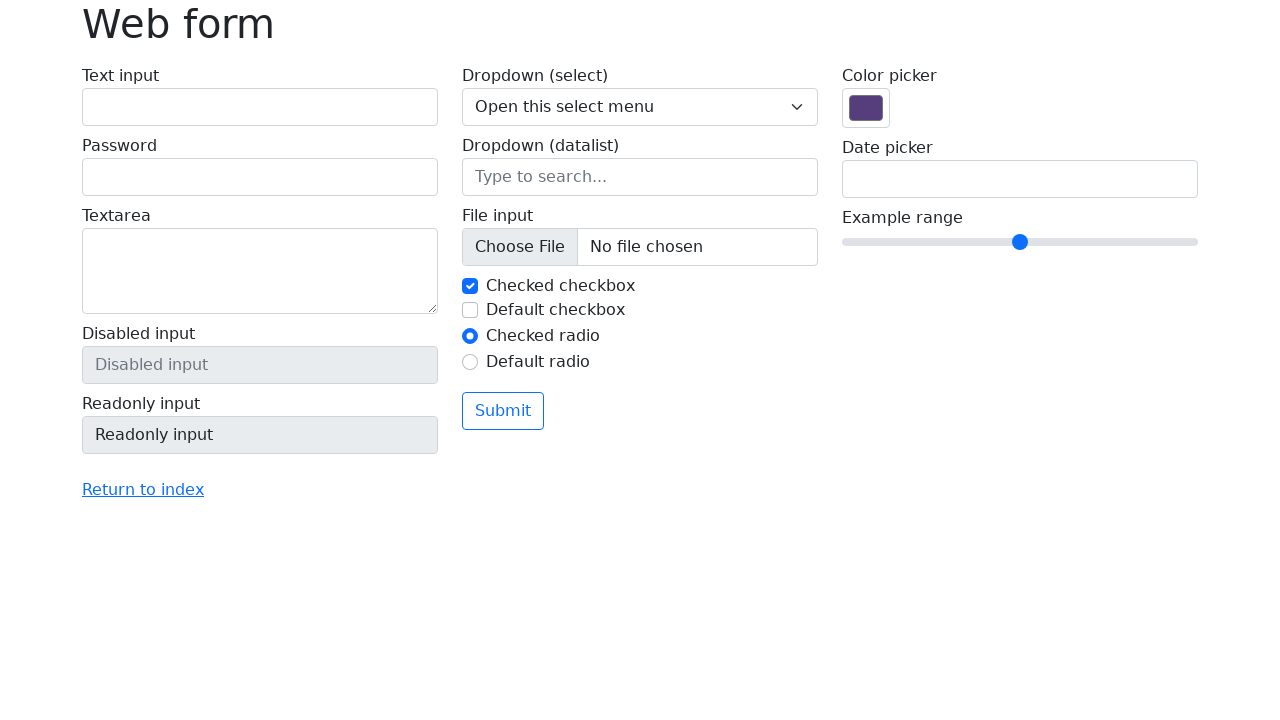

Navigated to Selenium web form test page
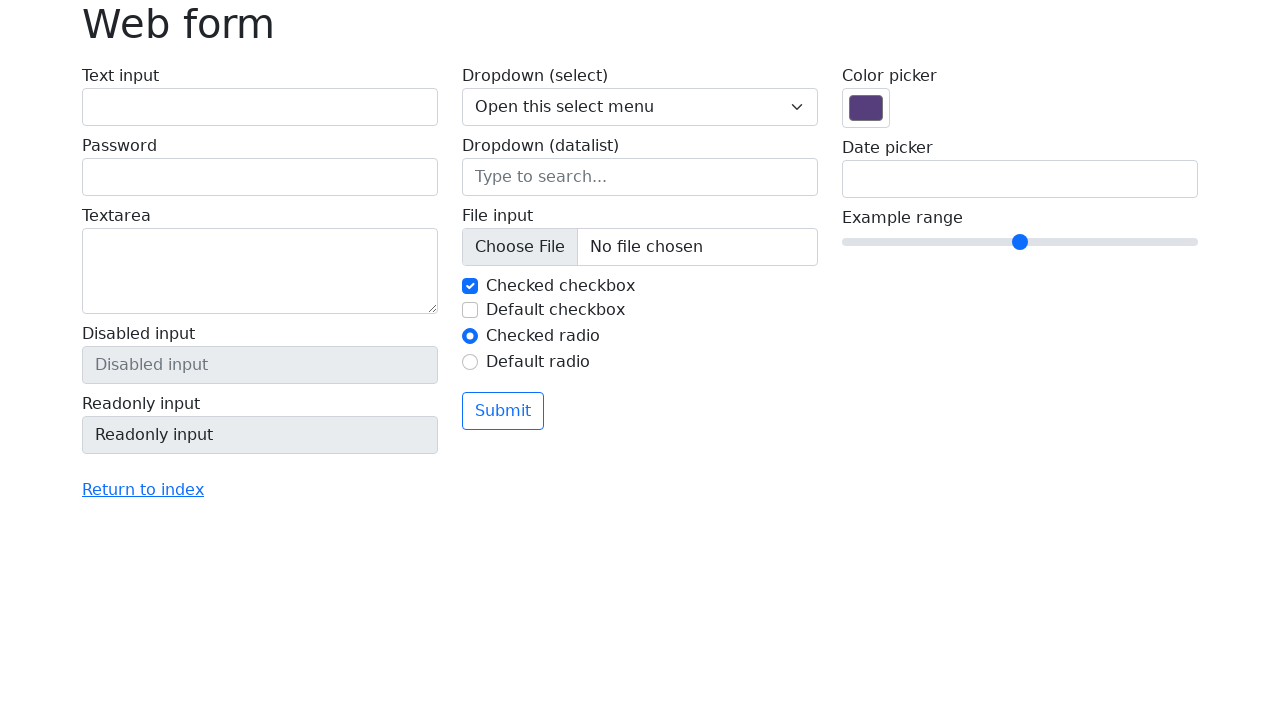

Located all checkbox elements on the page
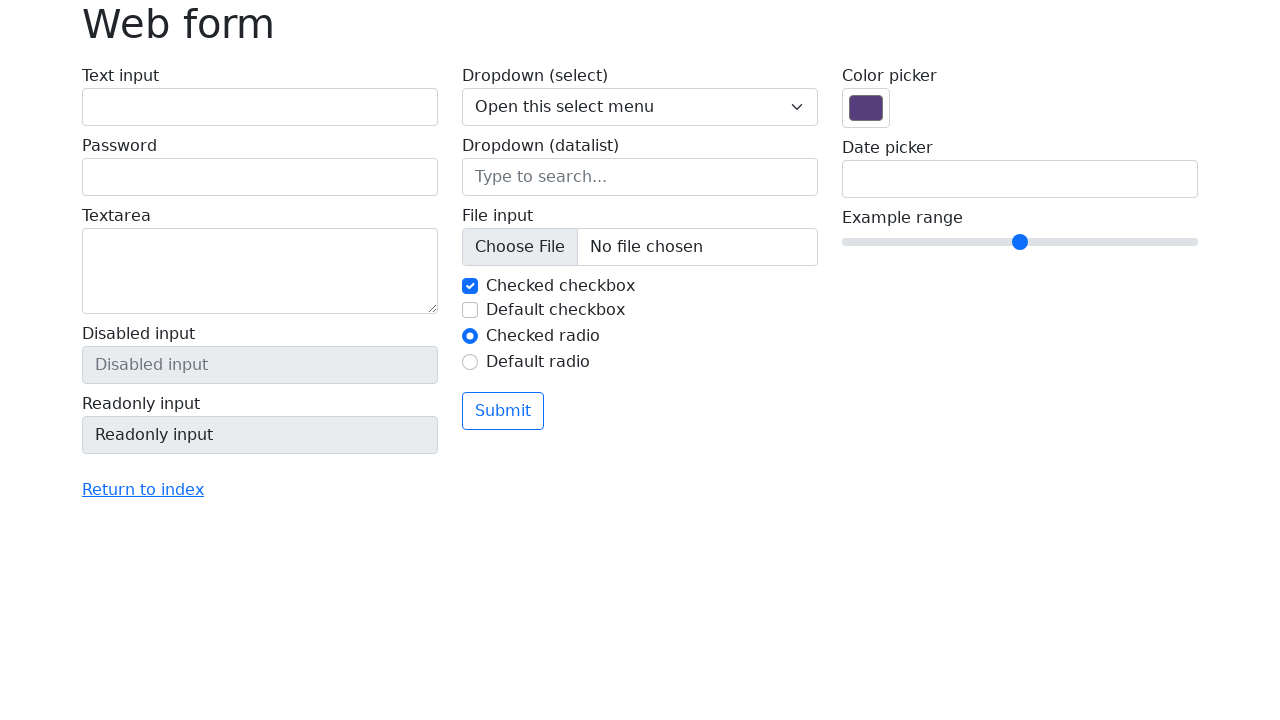

Found 2 checkboxes on the page
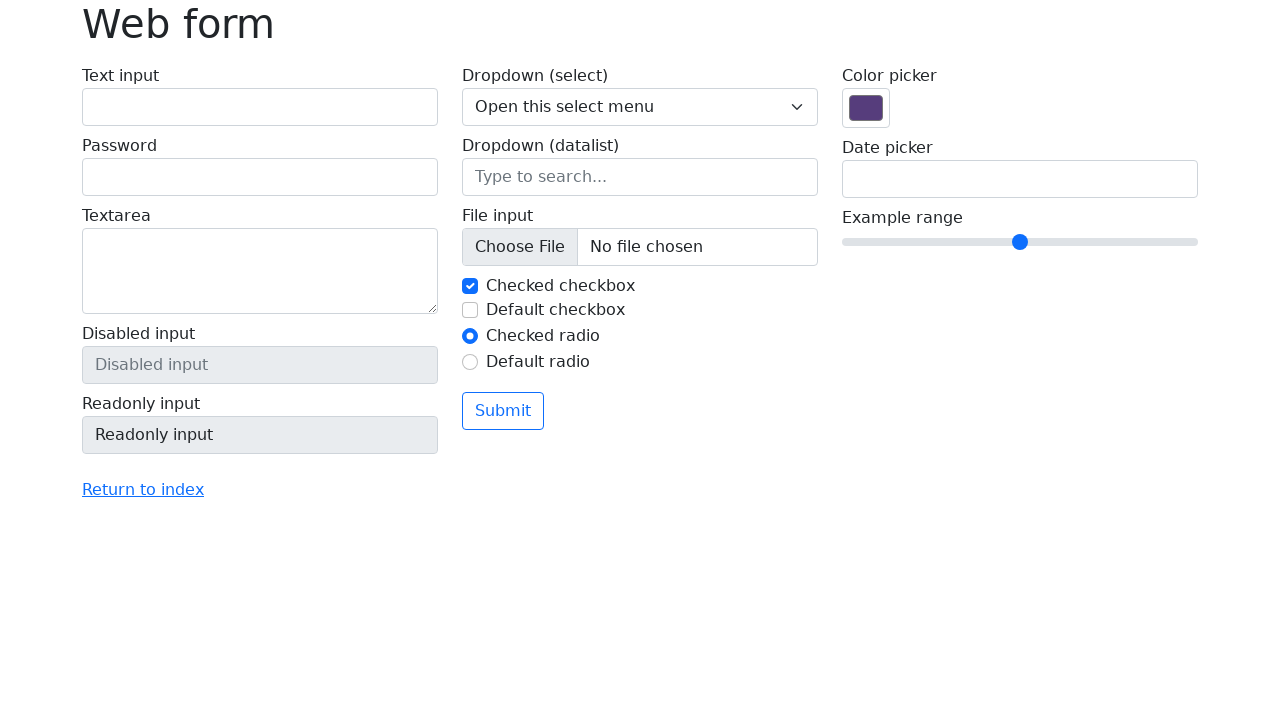

Retrieved checkbox 1 of 2
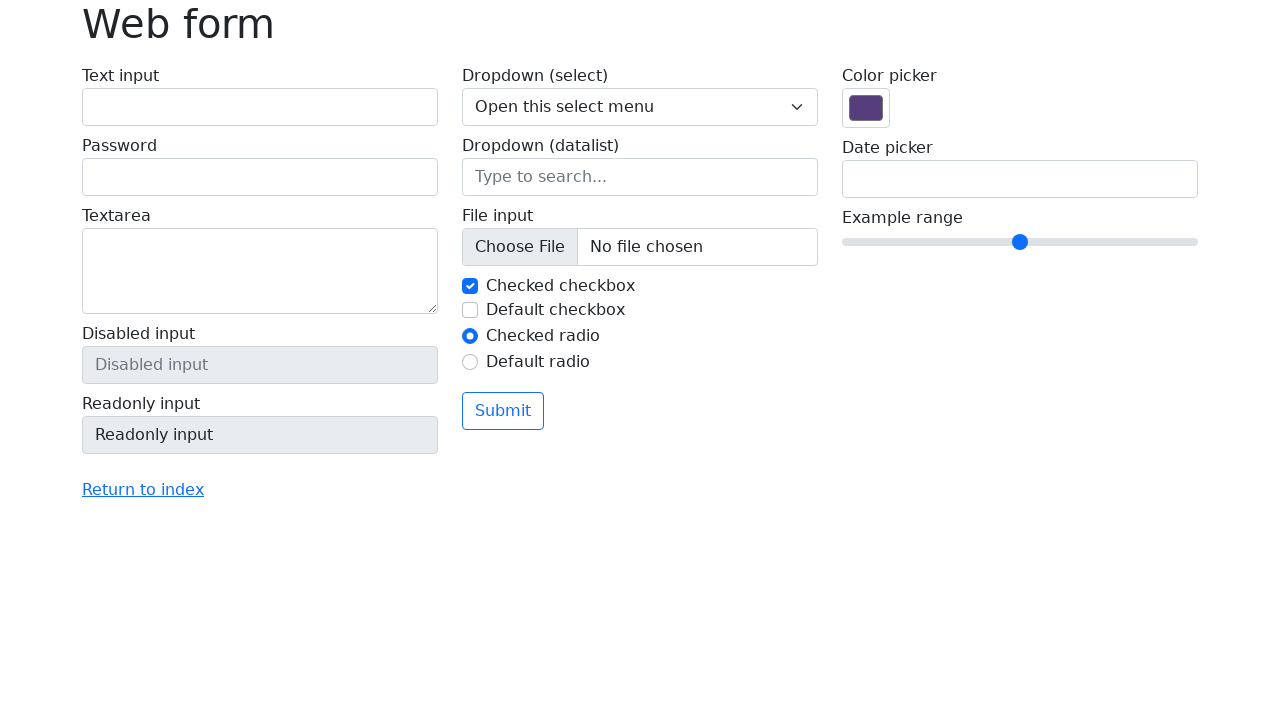

Checkbox 1 was already selected, skipped
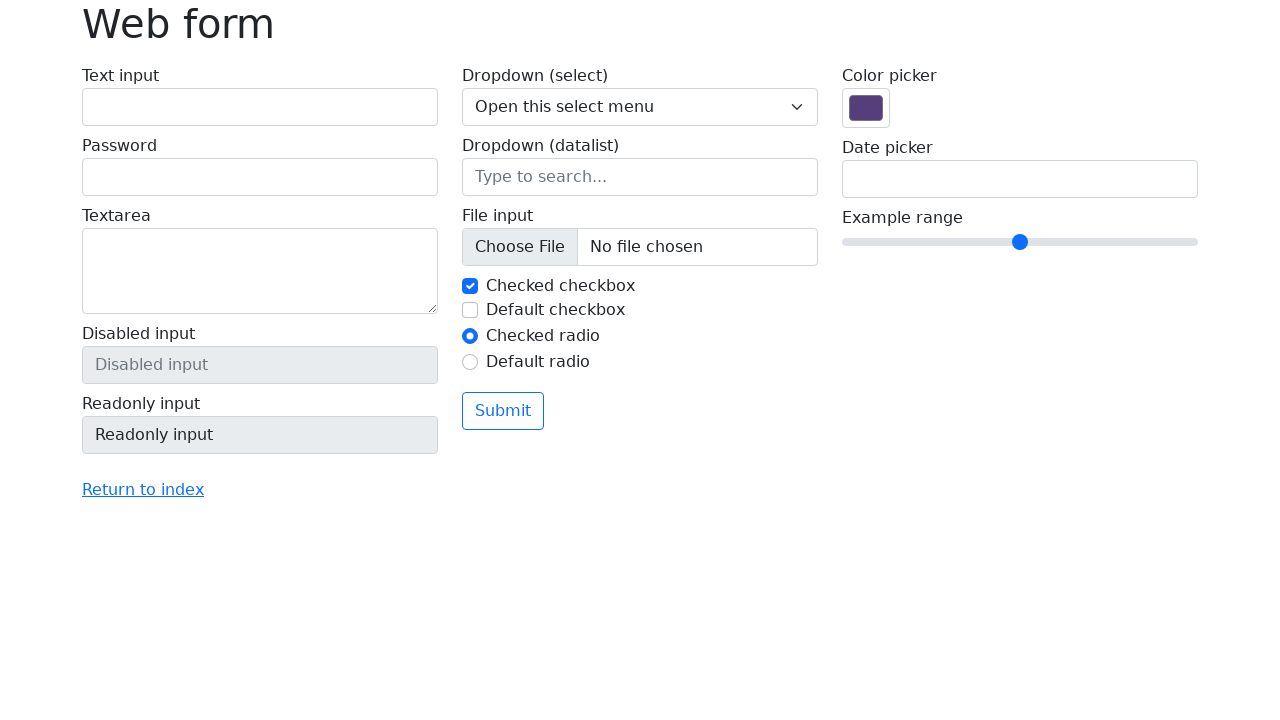

Retrieved checkbox 2 of 2
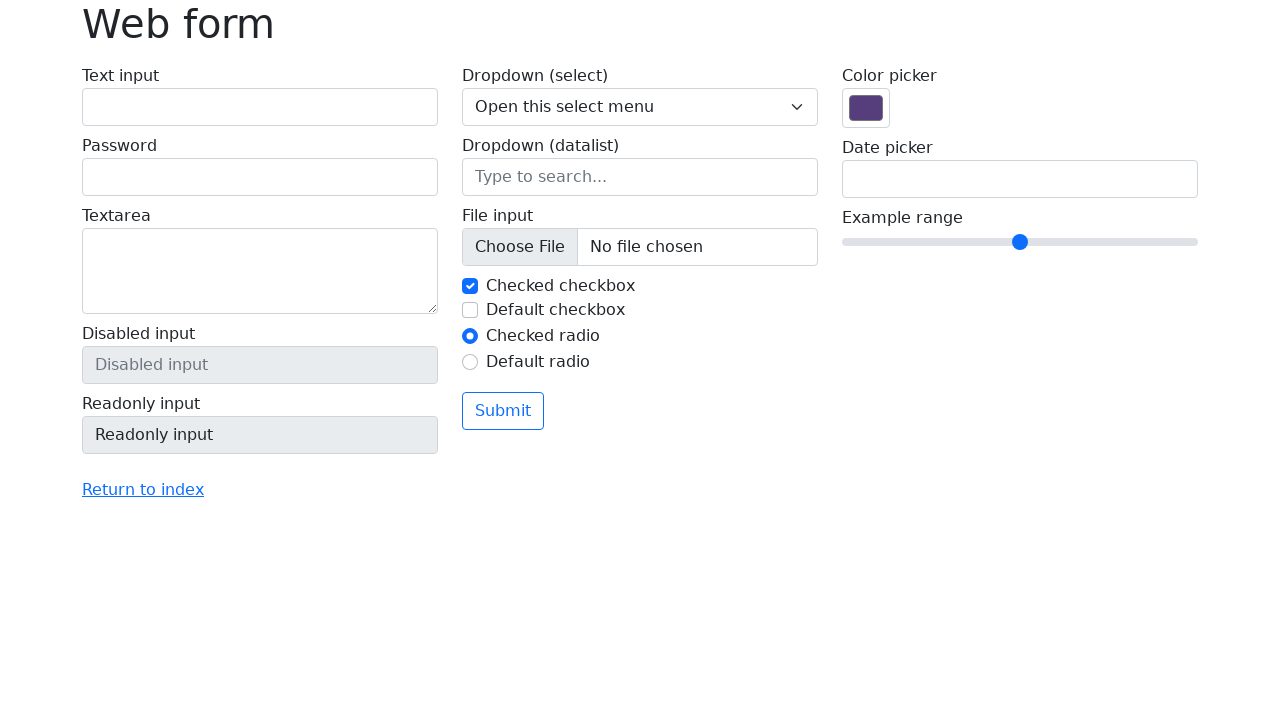

Clicked checkbox 2 to select it at (470, 310) on input[type='checkbox'] >> nth=1
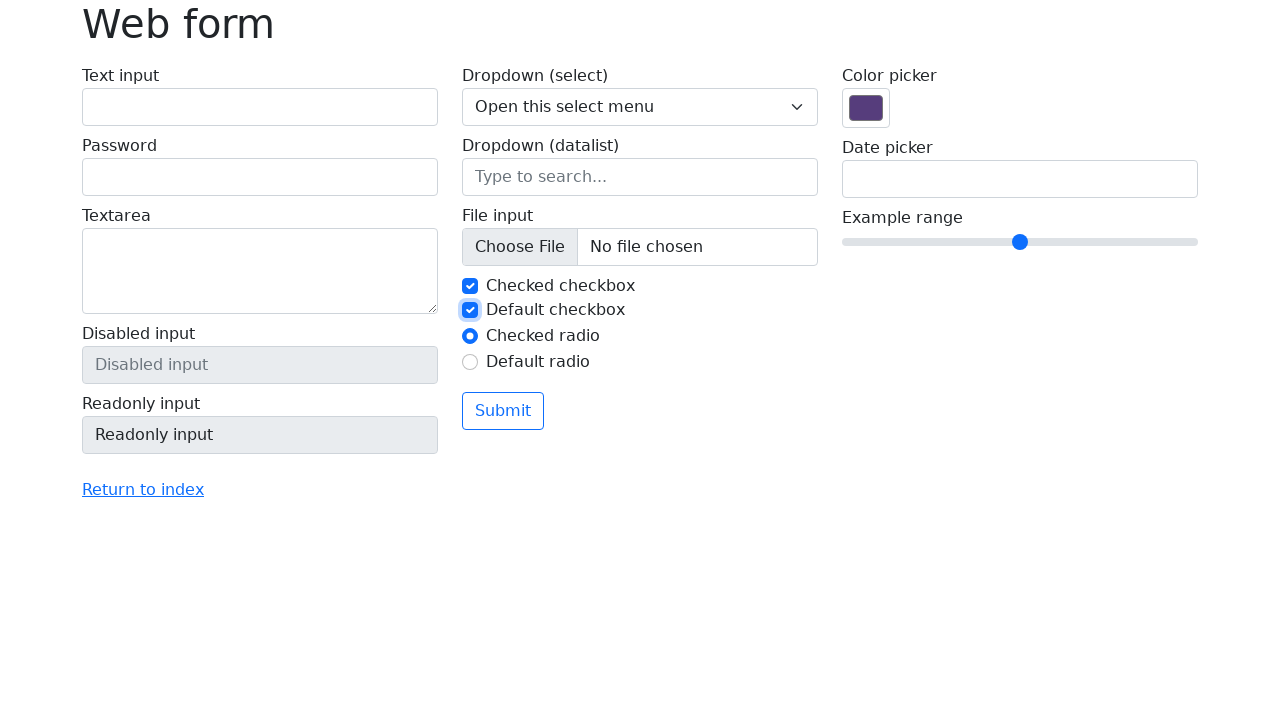

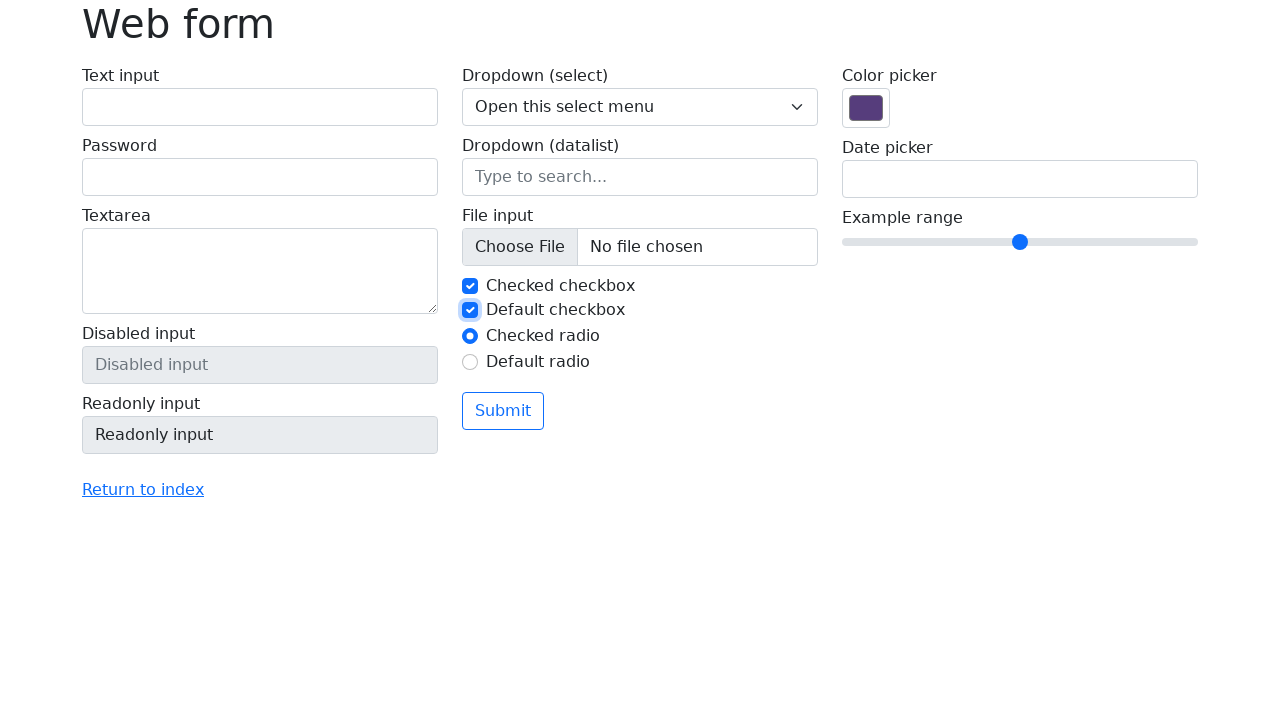